Tests Python.org search functionality by searching for "getting started with python", clicking on a specific training link, and verifying the date on the resulting page.

Starting URL: https://www.python.org

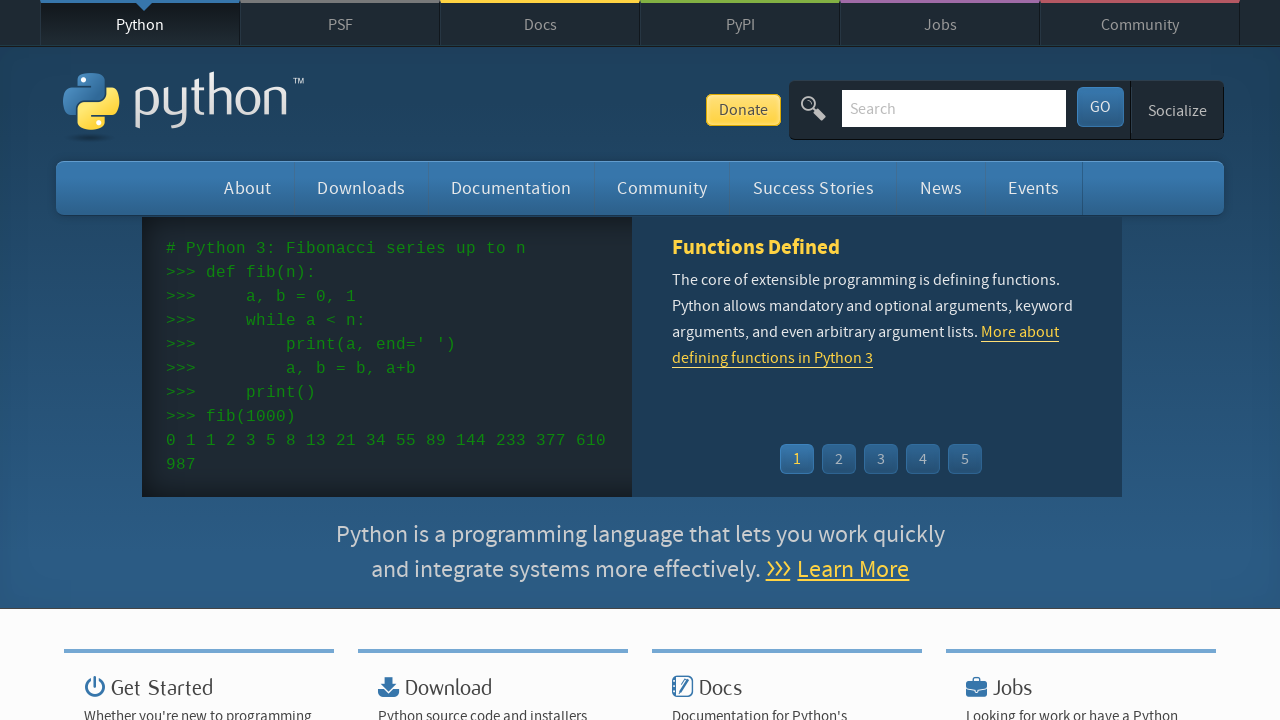

Filled search bar with 'getting started with python' on input[name='q']
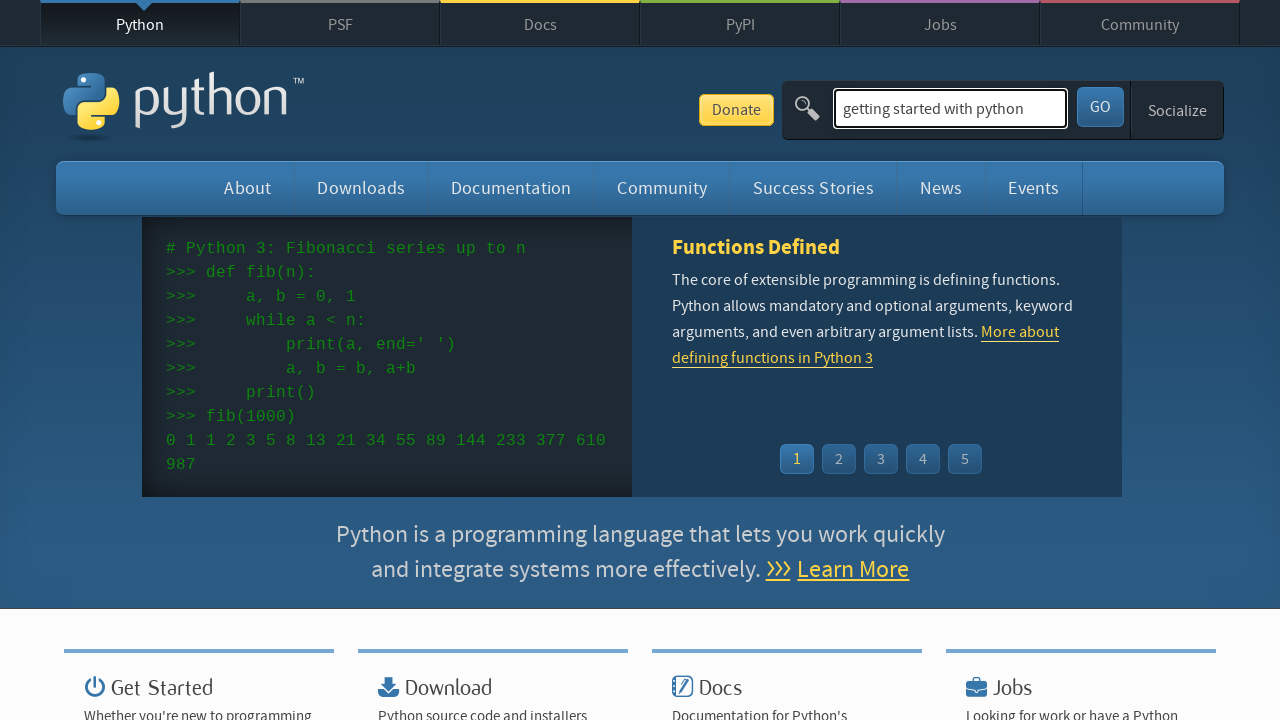

Pressed Enter to submit search query on input[name='q']
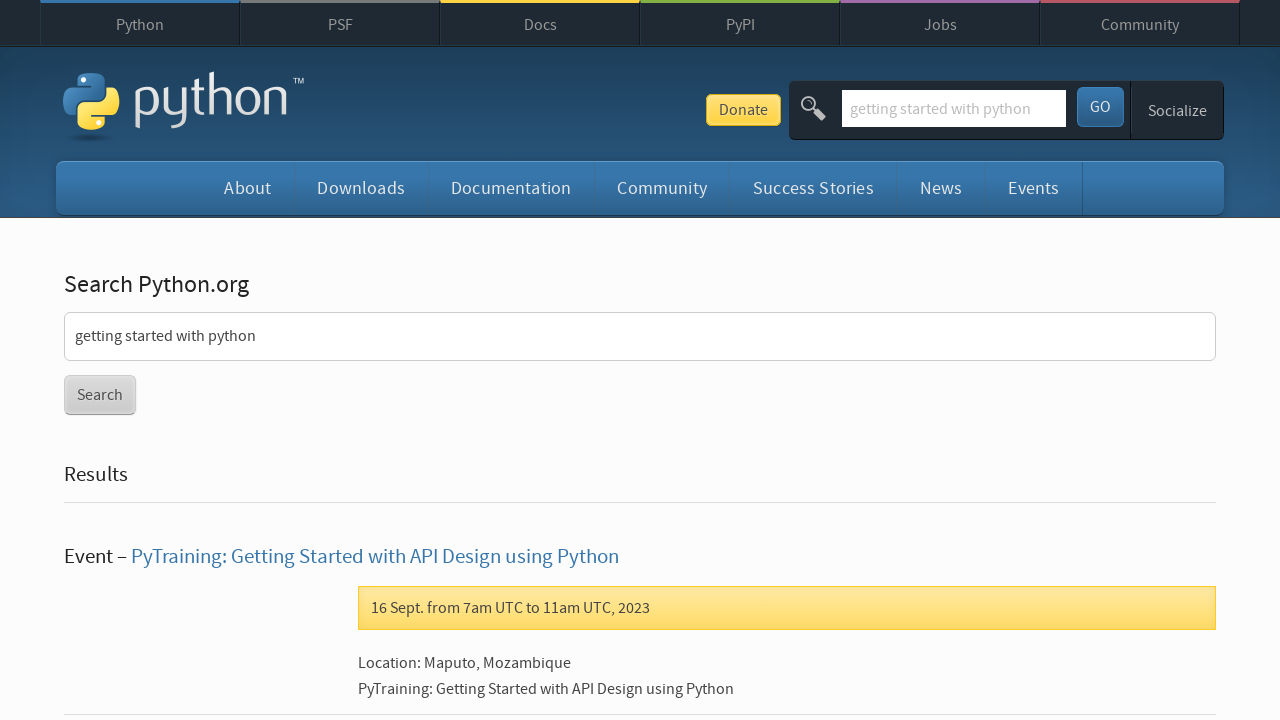

Clicked on PyTraining: Getting Started with API Design using Python link at (375, 557) on text=PyTraining: Getting Started with API Design using Python
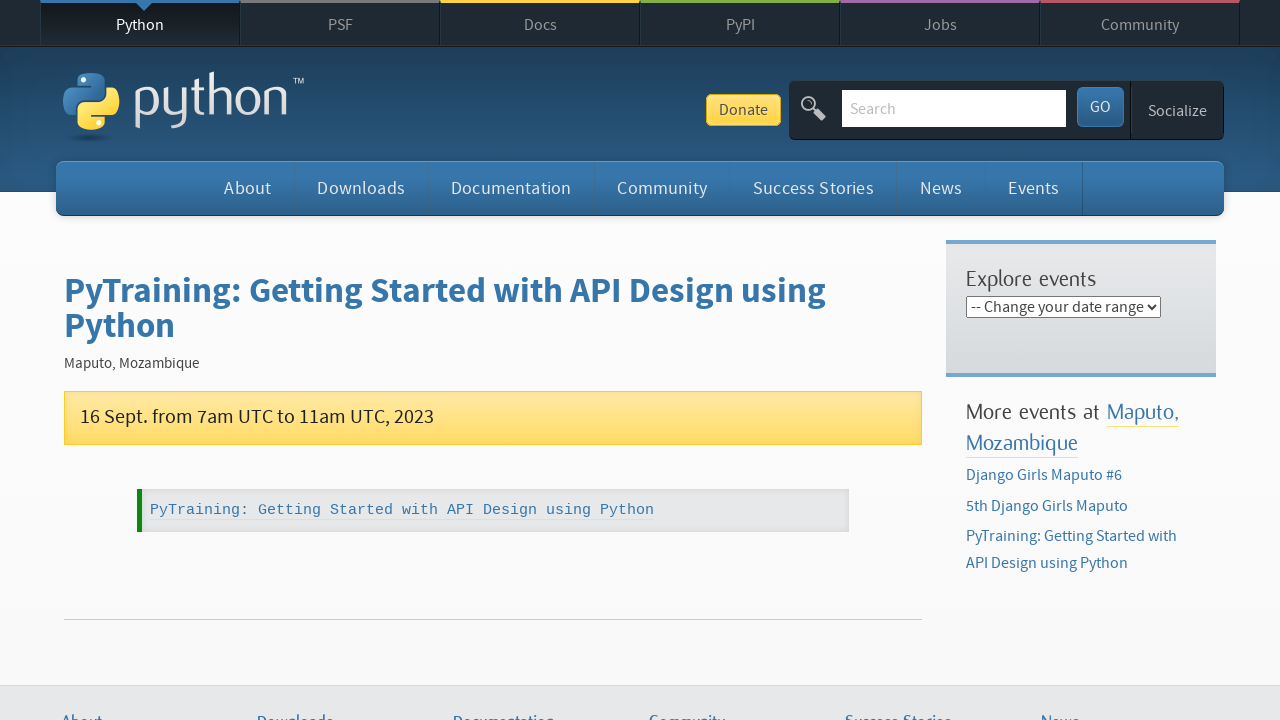

Date element loaded on page
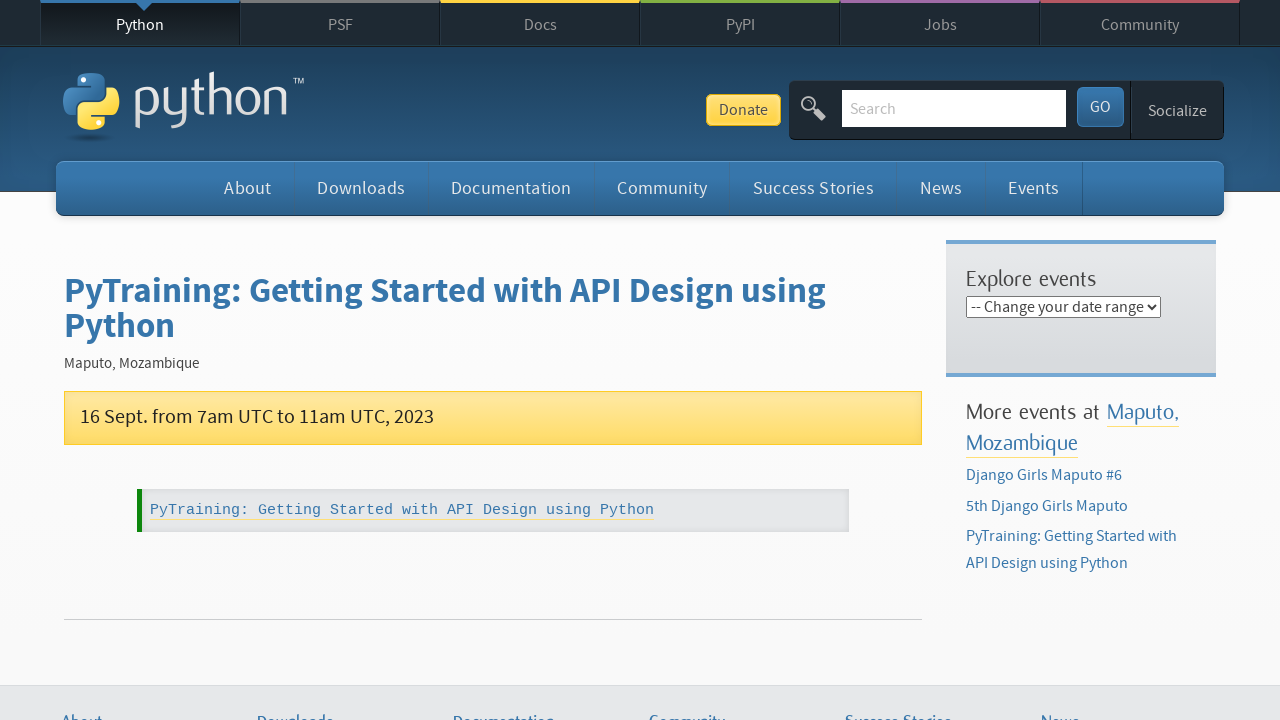

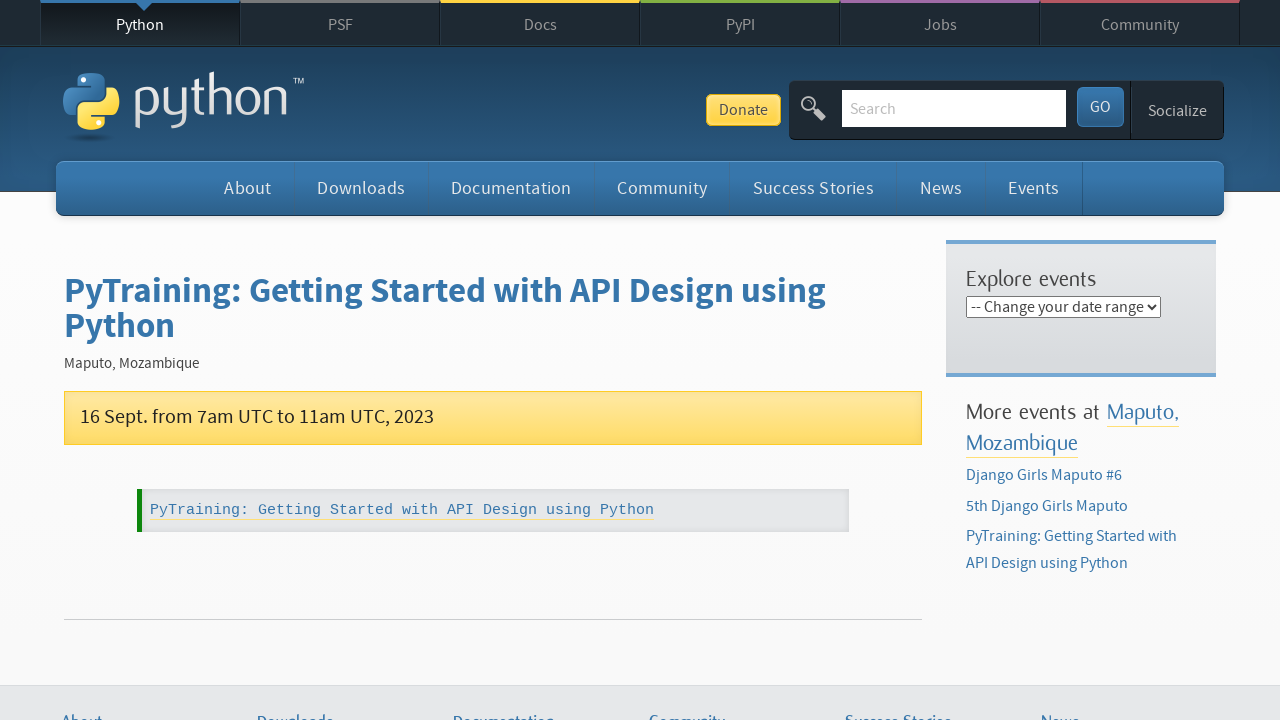